Scrolls to the bottom of the Applications of Array page and clicks the Try Here link

Starting URL: https://dsportalapp.herokuapp.com/array/applications-of-array/

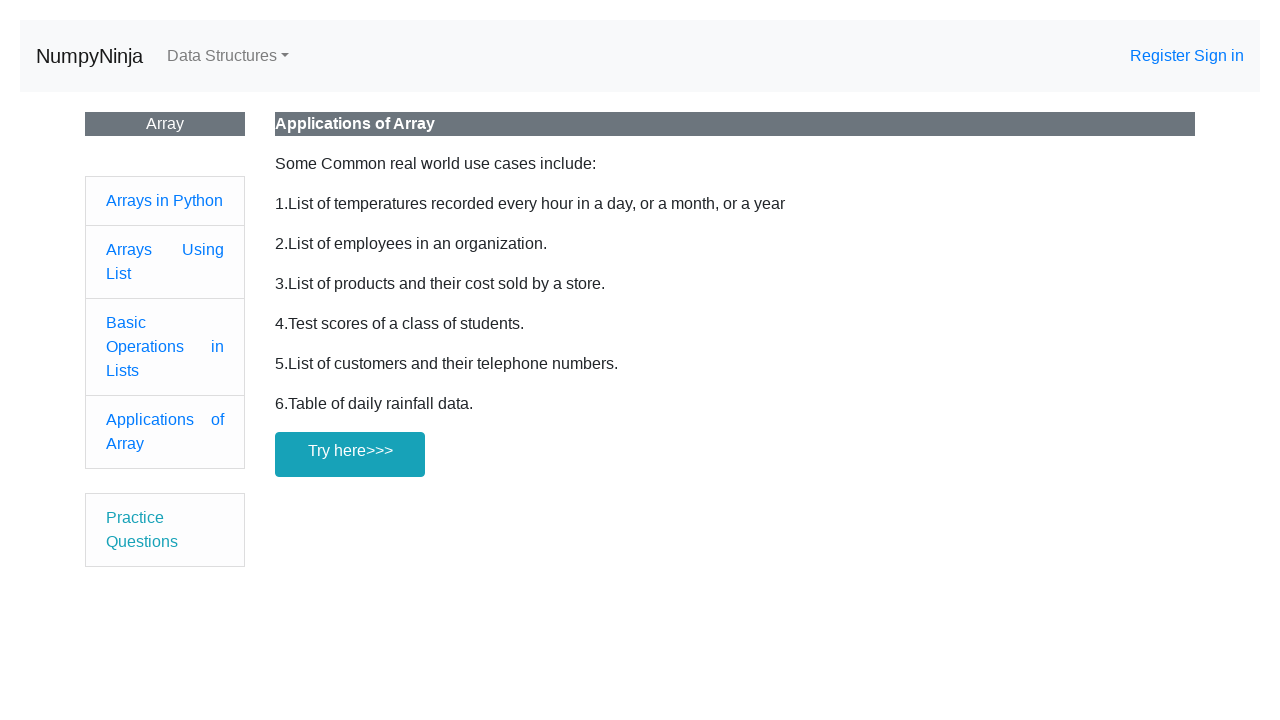

Scrolled to bottom of Applications of Array page
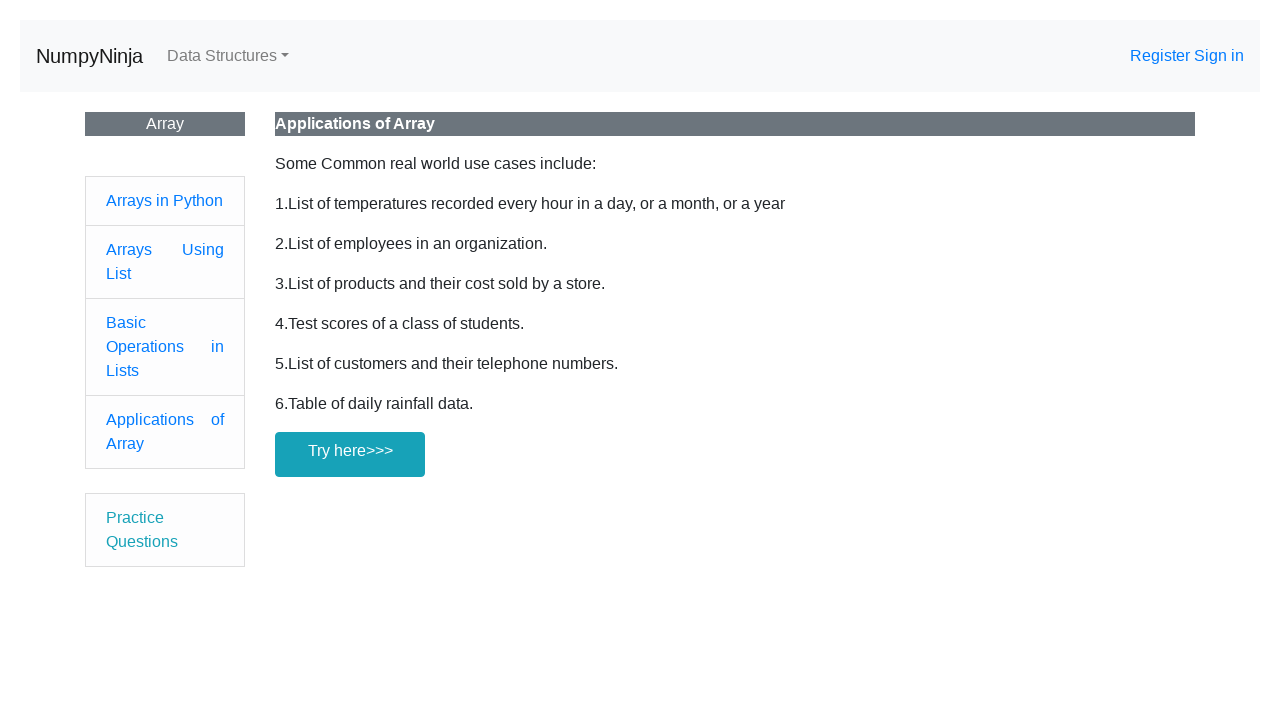

Clicked the Try Here link at (350, 454) on a:has-text('here')
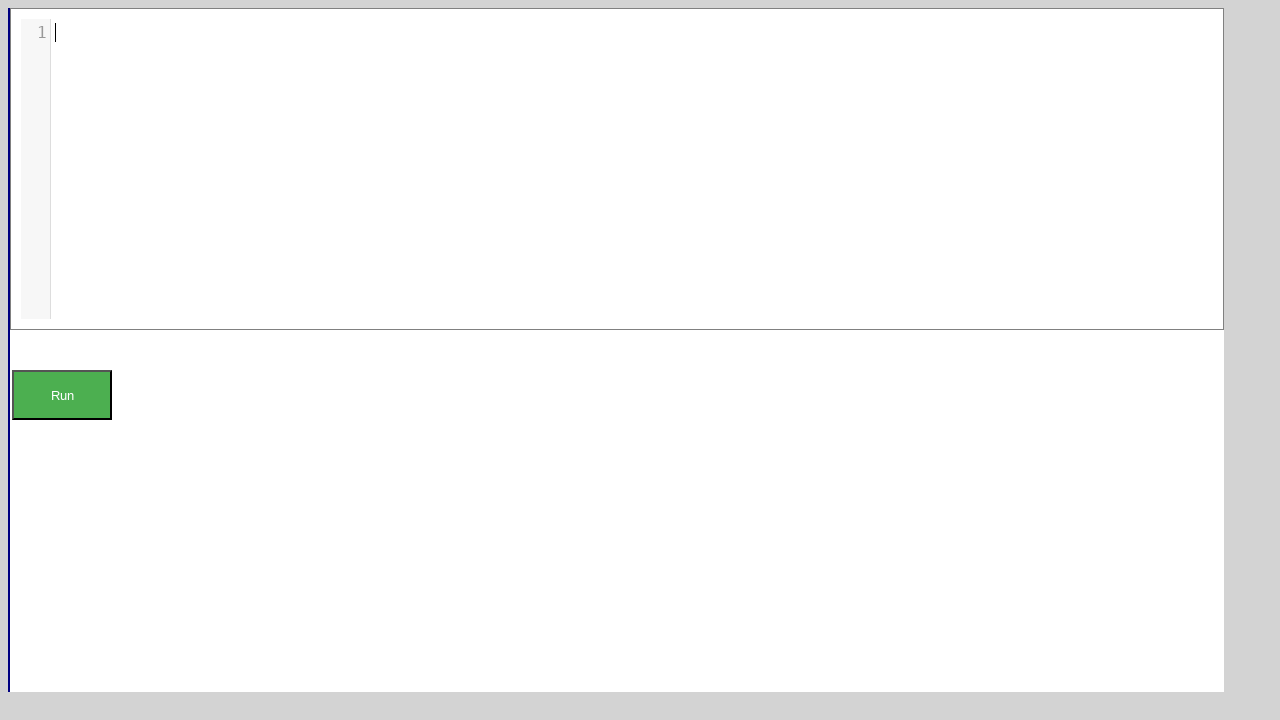

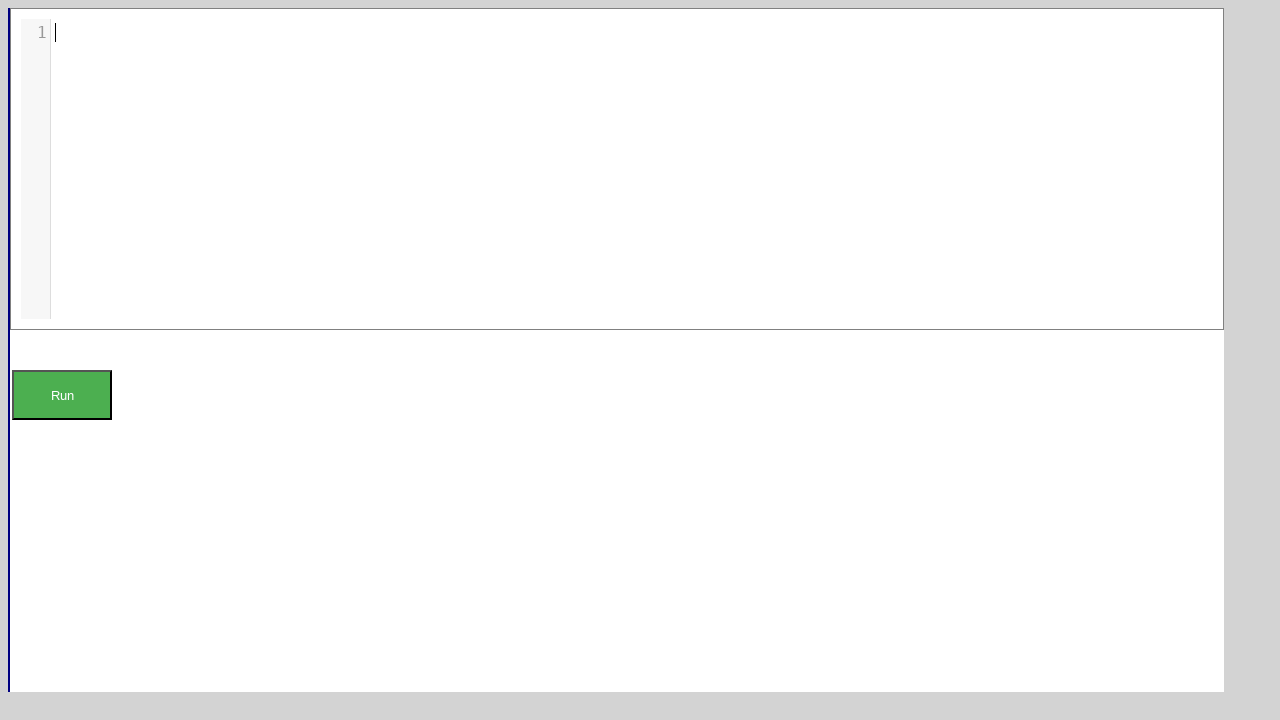